Tests that hovering over the demos button shows the dropdown menu

Starting URL: http://mhunterak.github.io/index.html

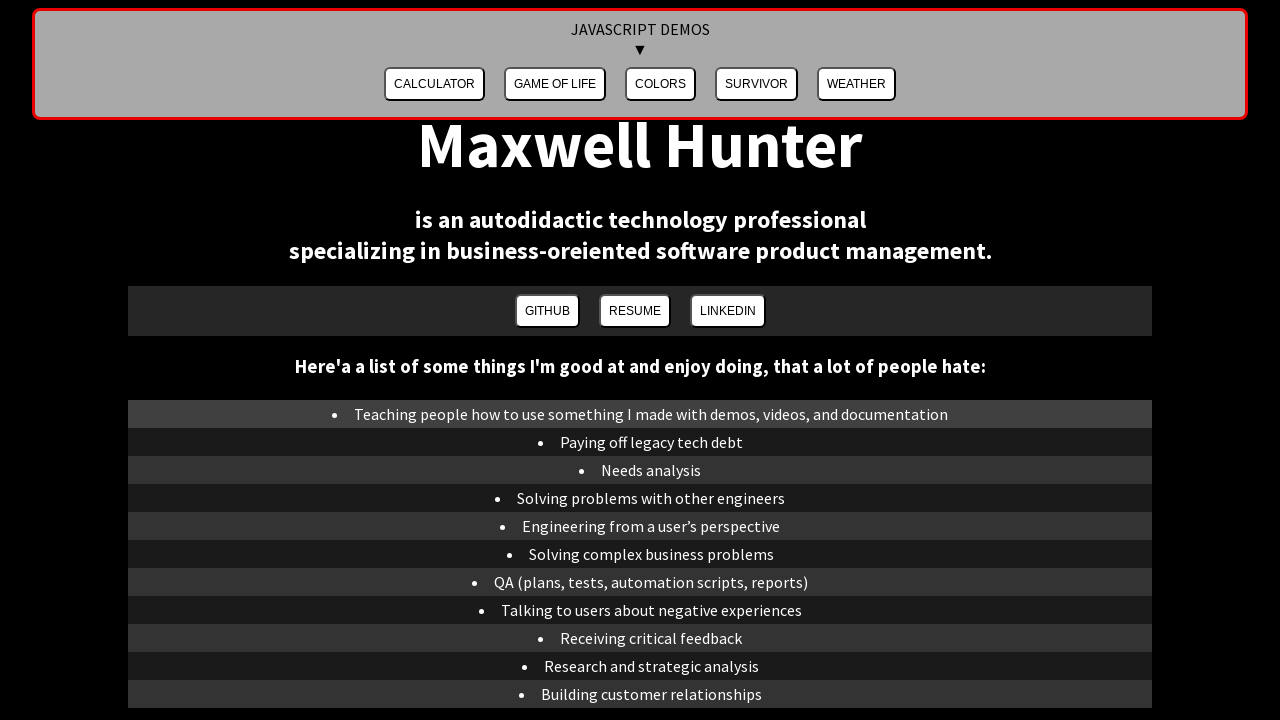

Hovered over the demos button at (640, 64) on #demosButton
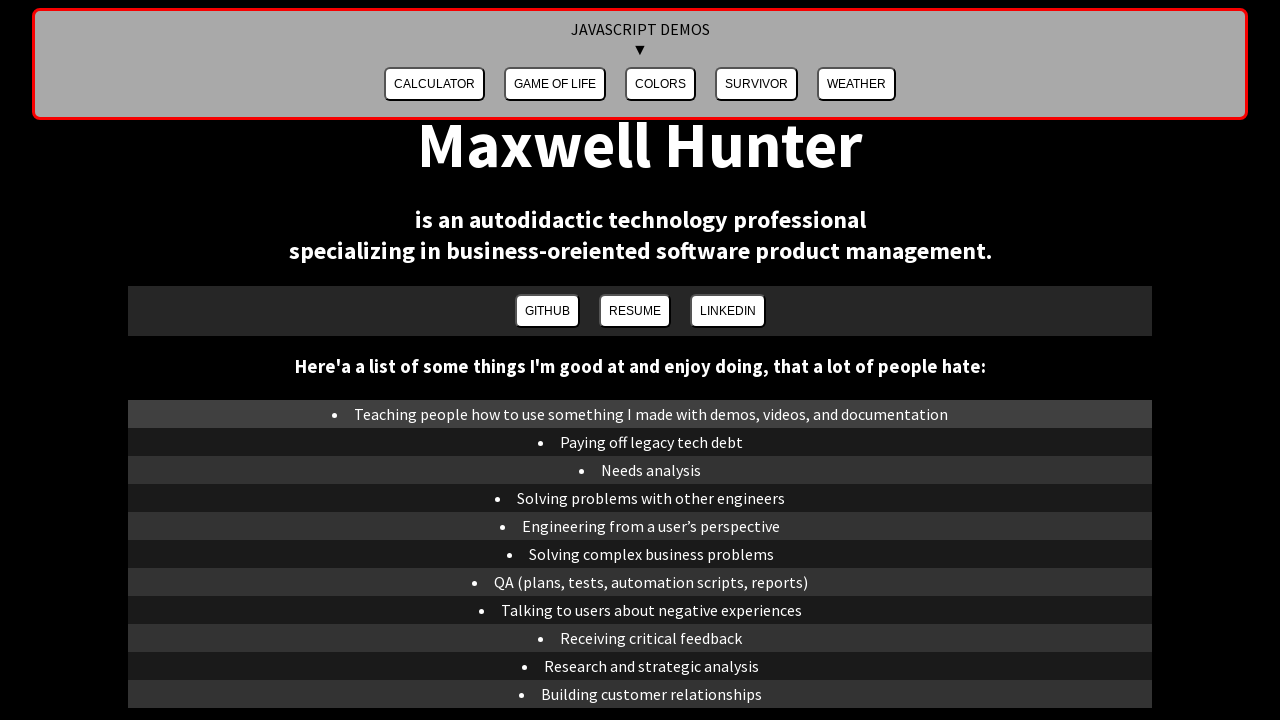

Verified dropdown menu is visible after hover
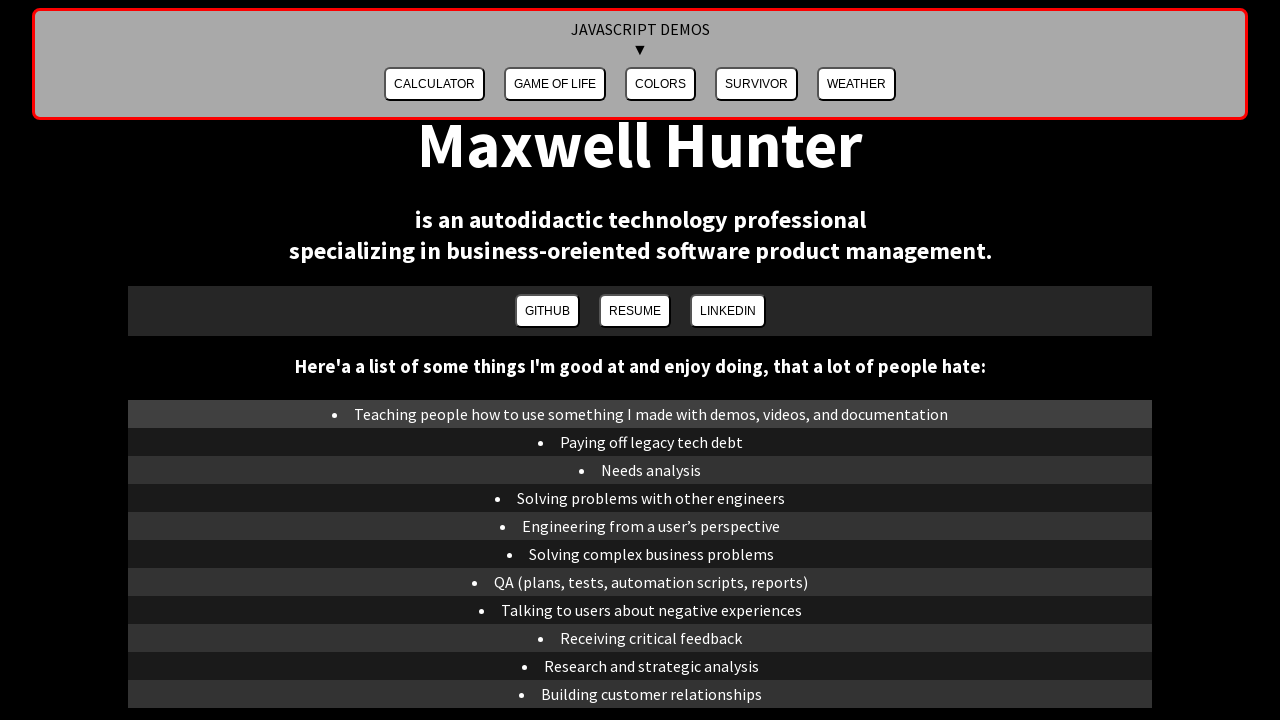

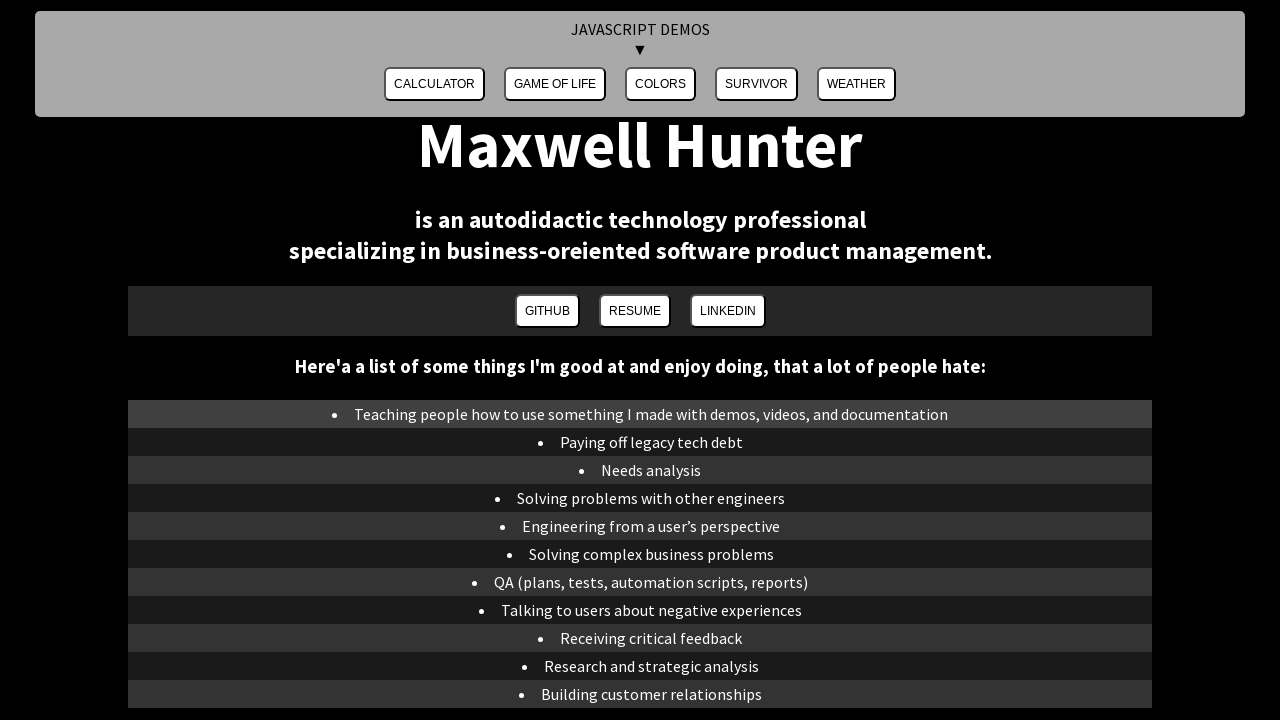